Navigates to Broken Images page and checks if the hjkl.jpg image is broken (failed to load)

Starting URL: https://the-internet.herokuapp.com/

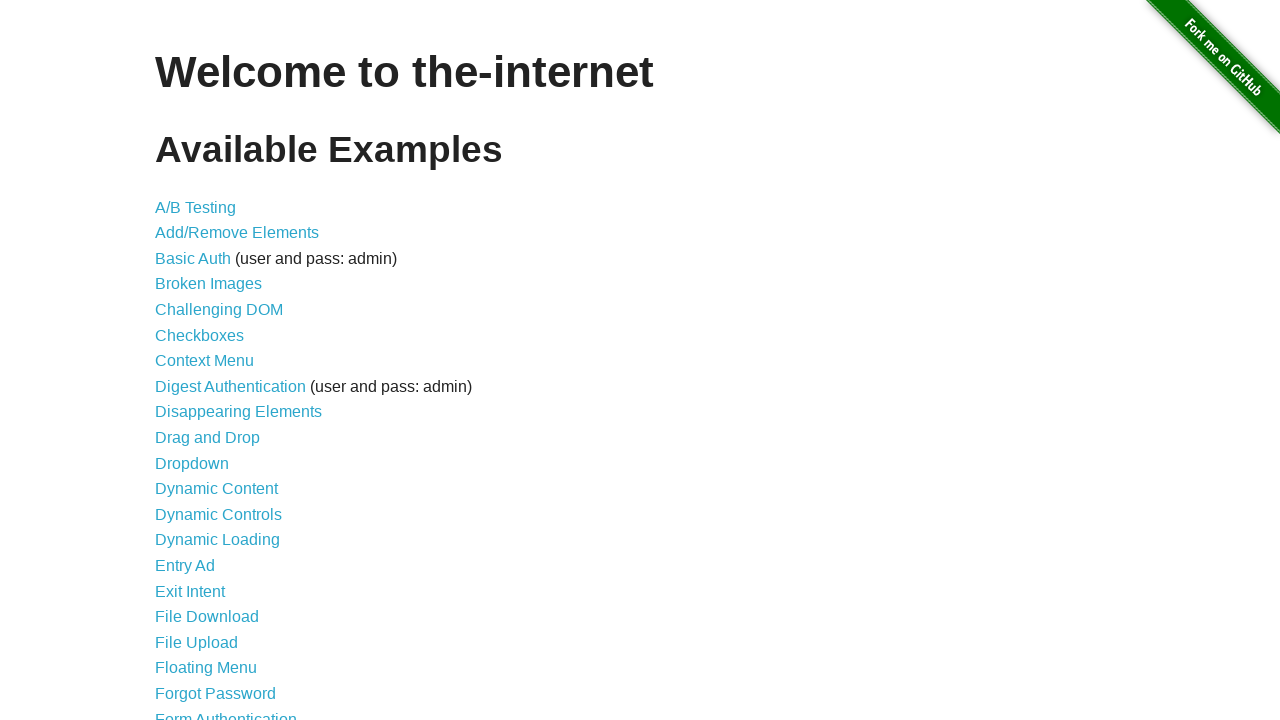

Clicked on 'Broken Images' link at (208, 284) on internal:role=link[name="Broken Images"i]
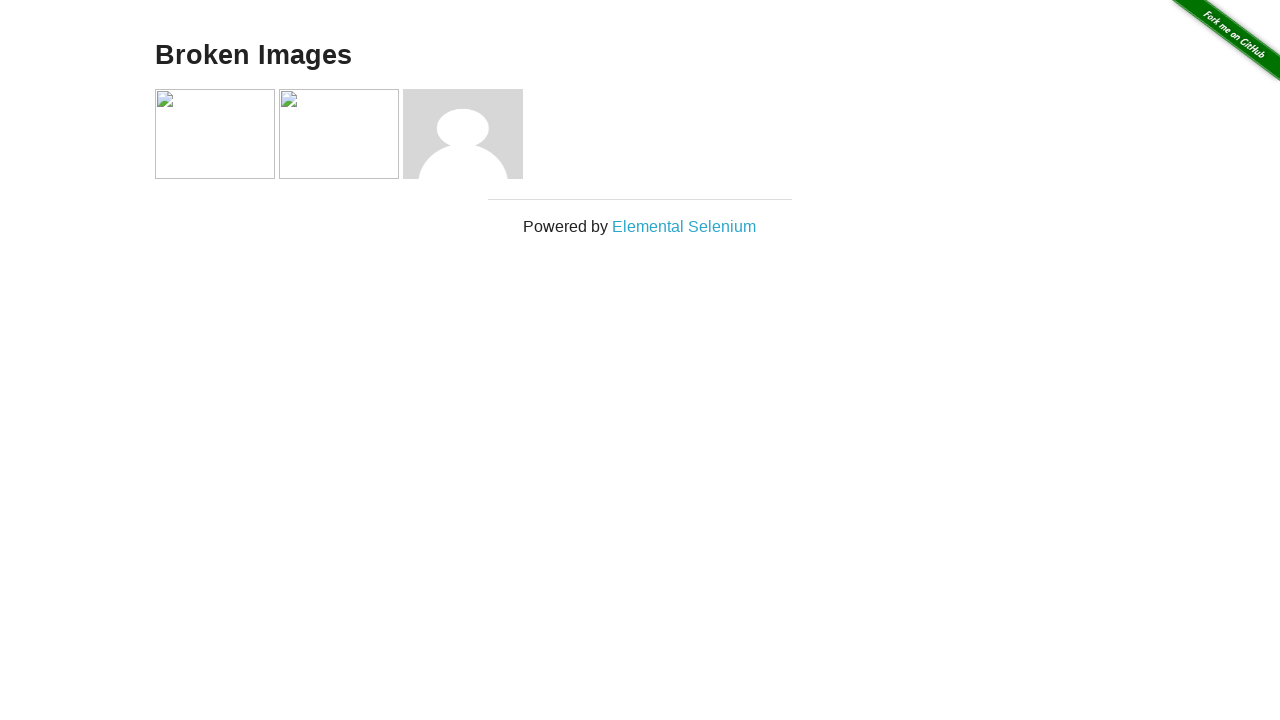

Waited for images to load on the page
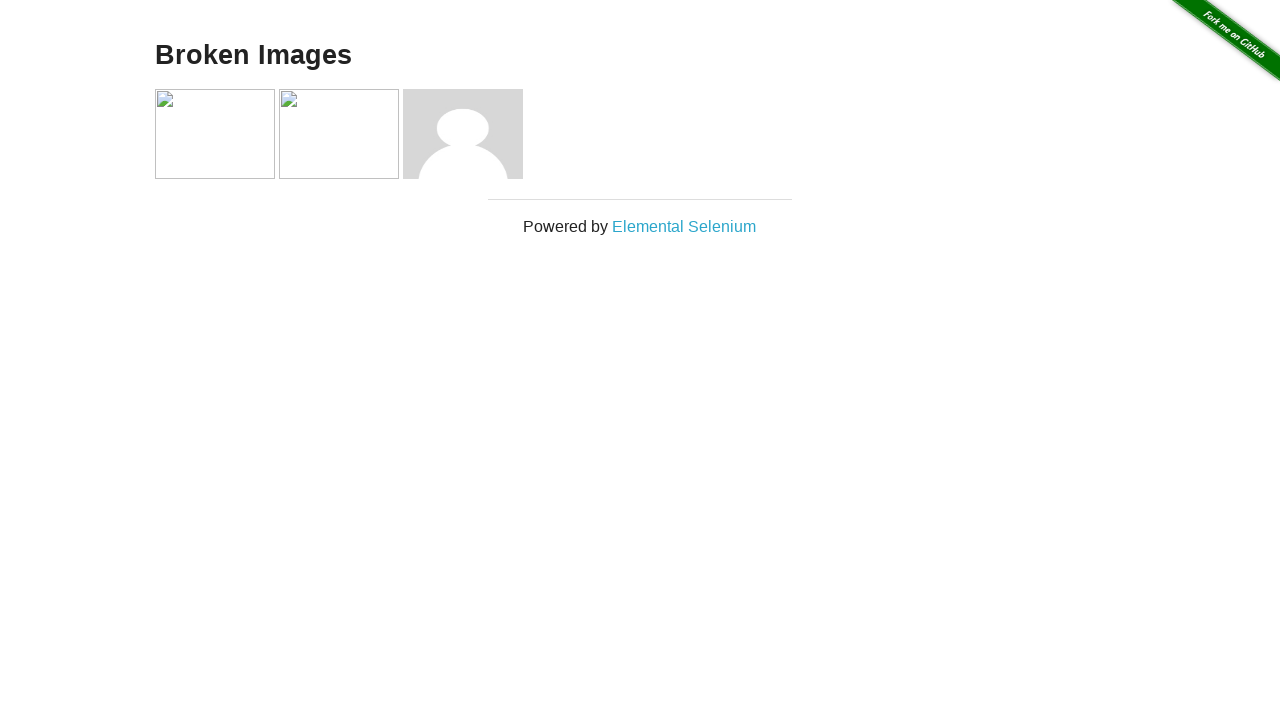

Evaluated hjkl.jpg image to check if it is broken
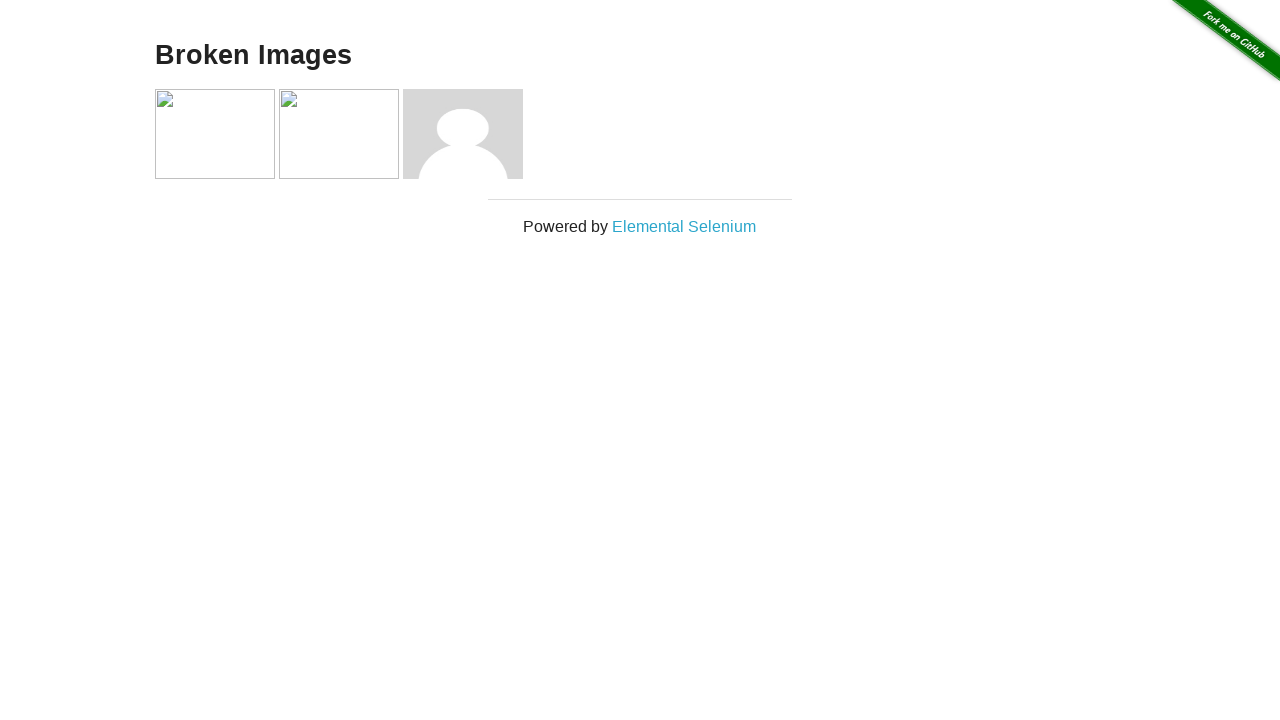

Asserted that hjkl.jpg image is broken (failed to load)
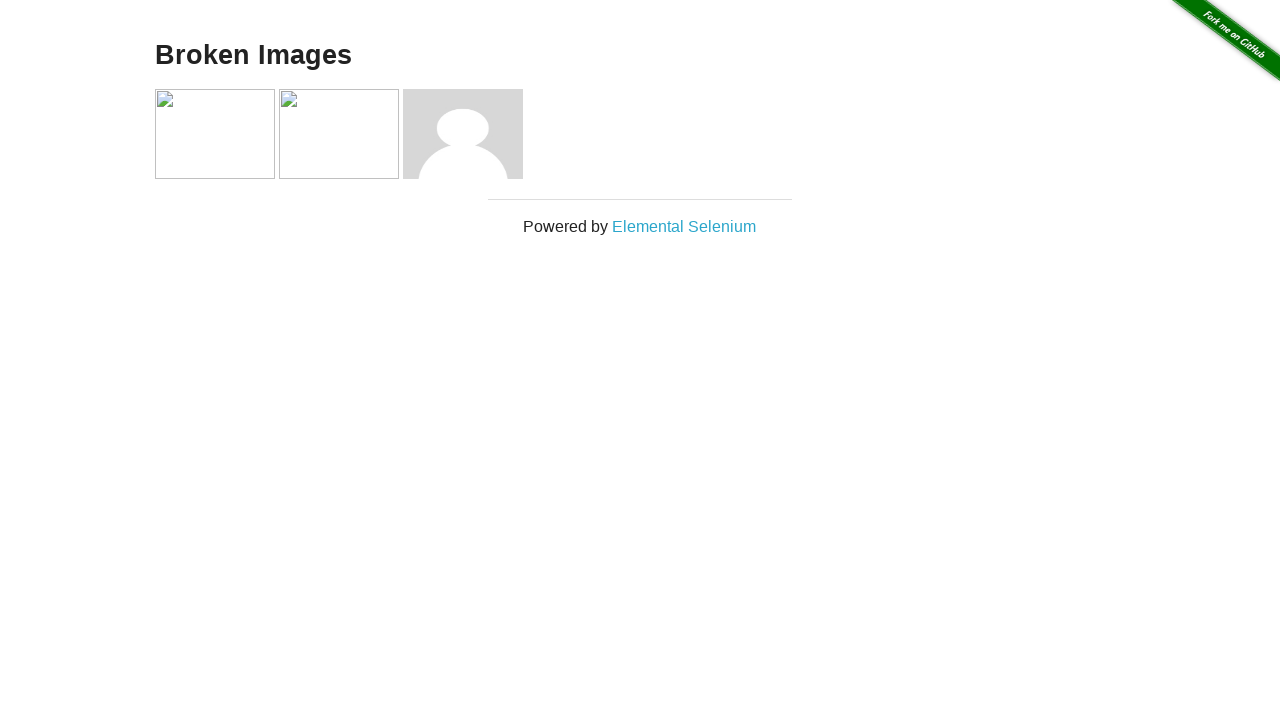

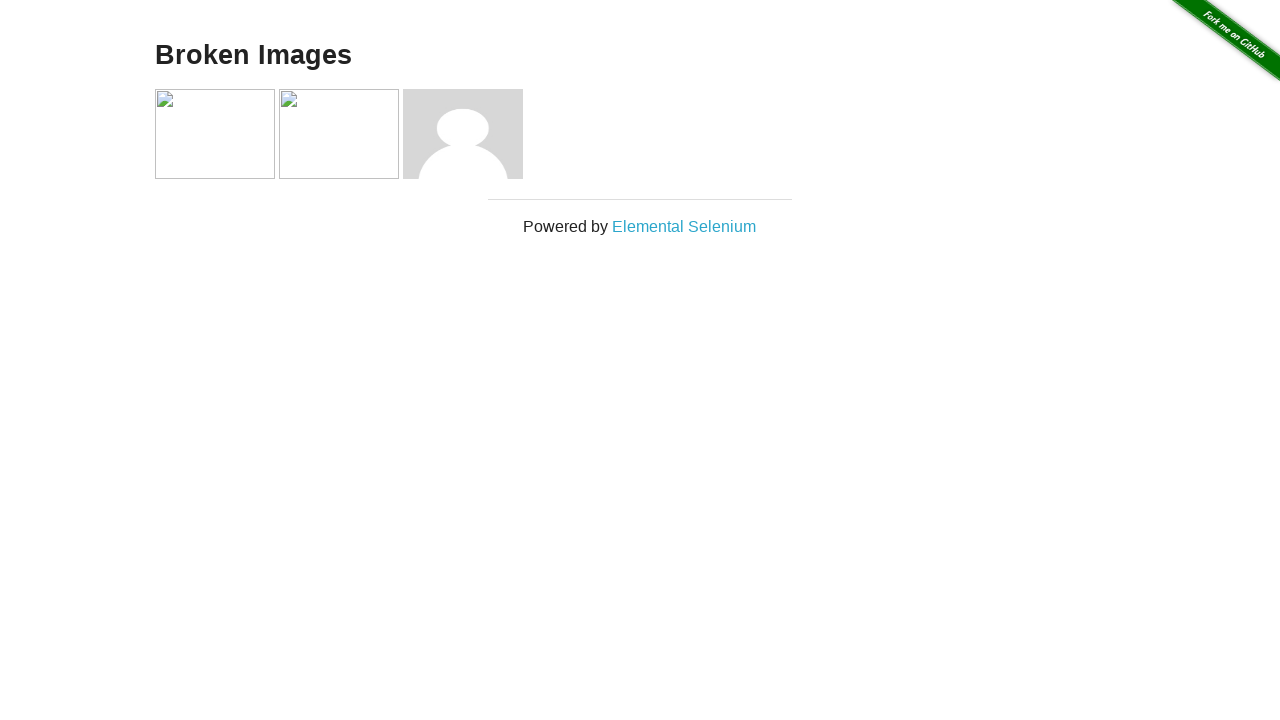